Tests clicking a button that has a dynamic ID by locating it via its text content, demonstrating handling of elements with changing IDs

Starting URL: http://www.uitestingplayground.com/dynamicid

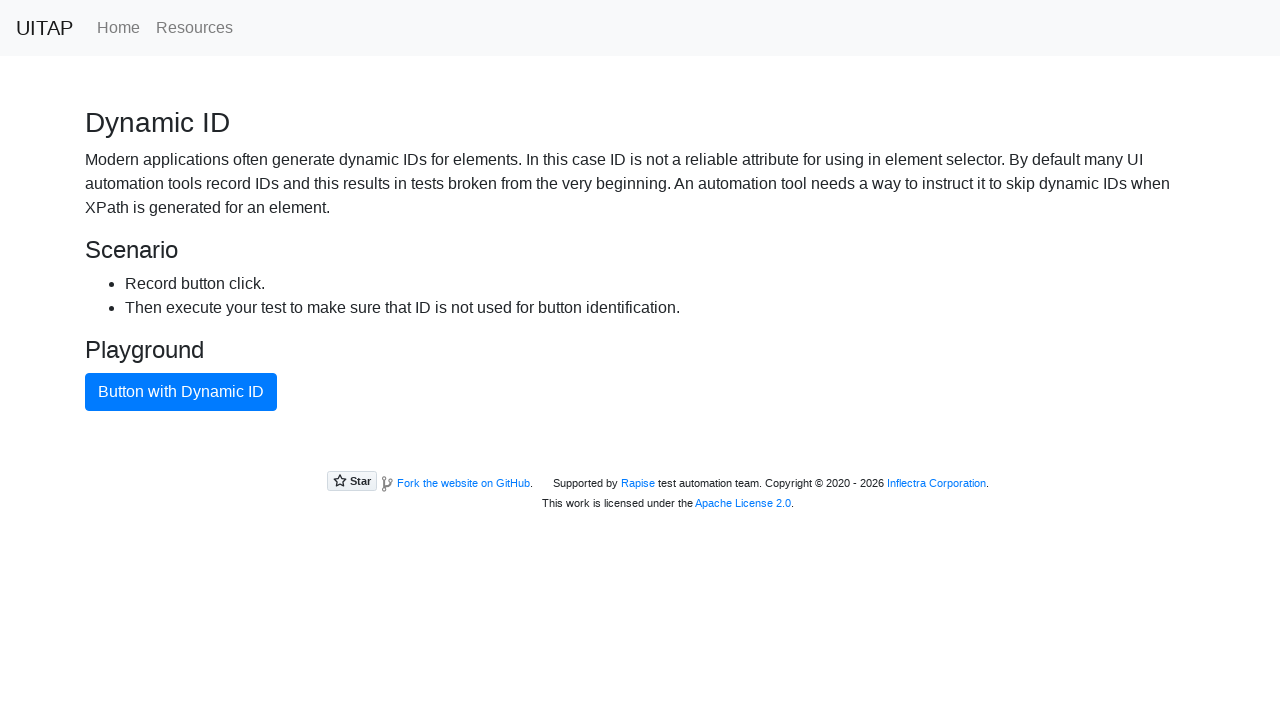

Clicked button with dynamic ID by locating it via text content at (181, 392) on button:has-text('Button with Dynamic ID')
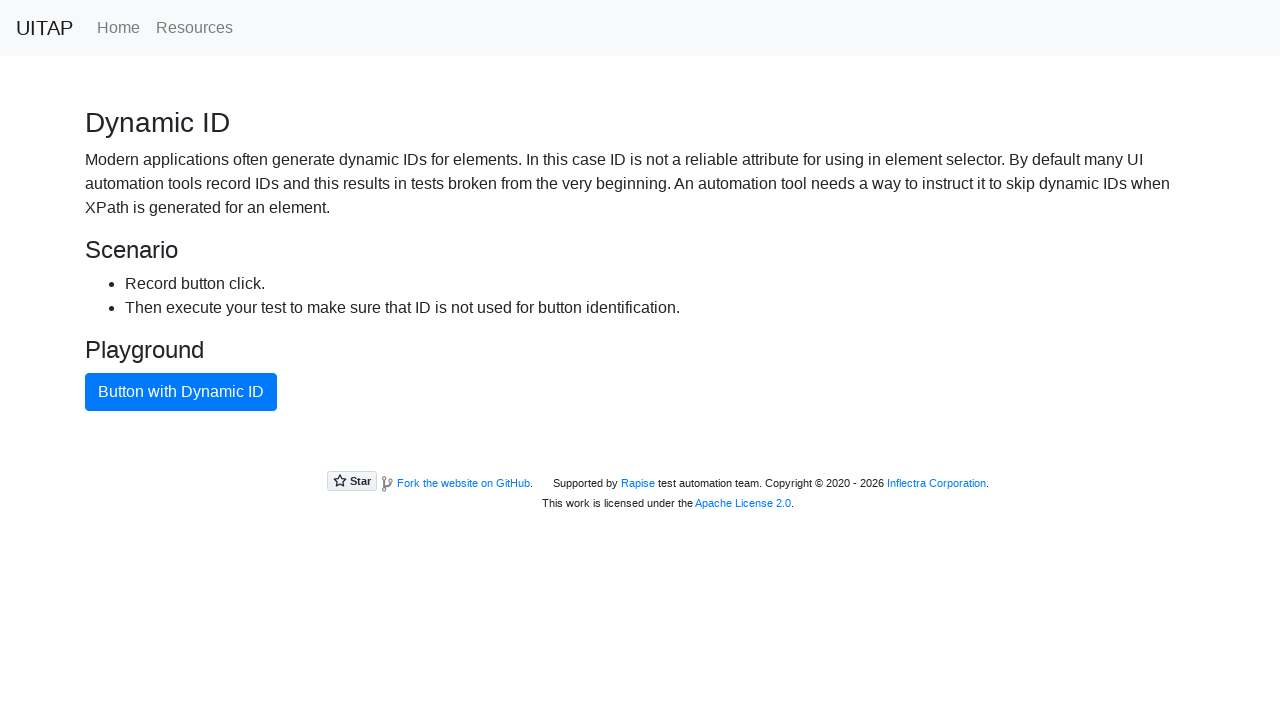

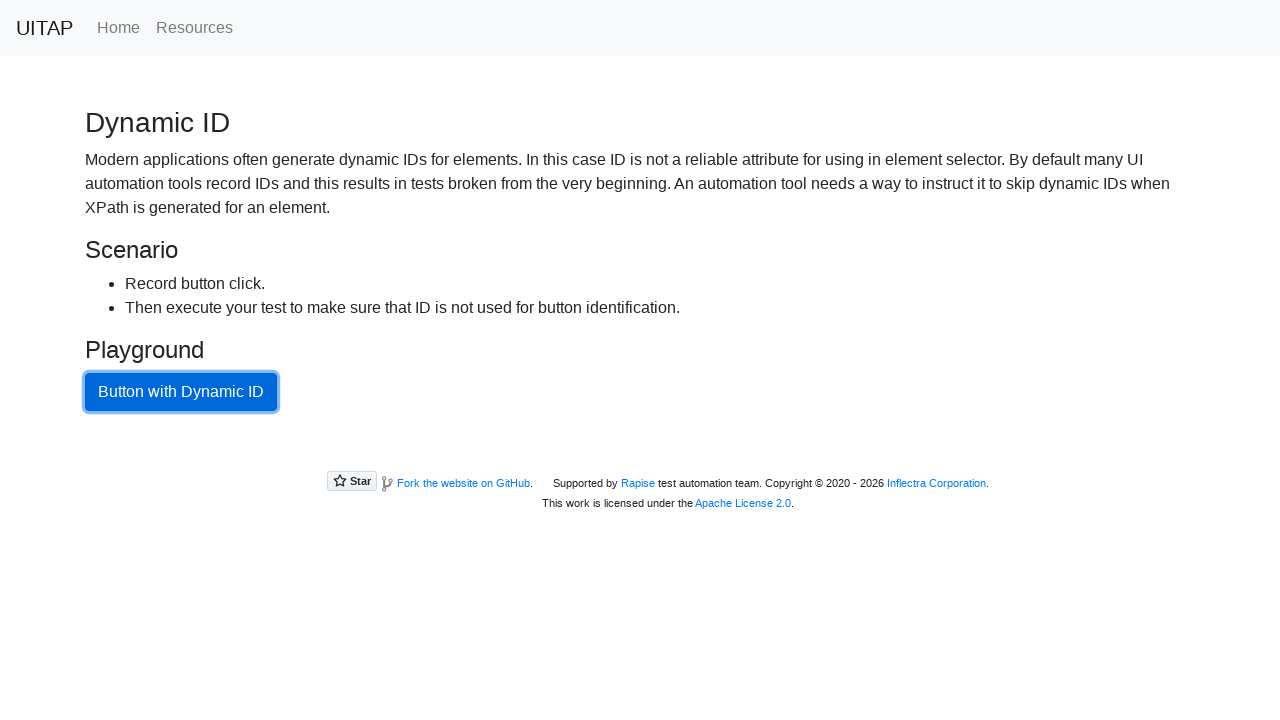